Tests focusing on a password input element and verifies that the focus class is added.

Starting URL: https://example.cypress.io/commands/actions

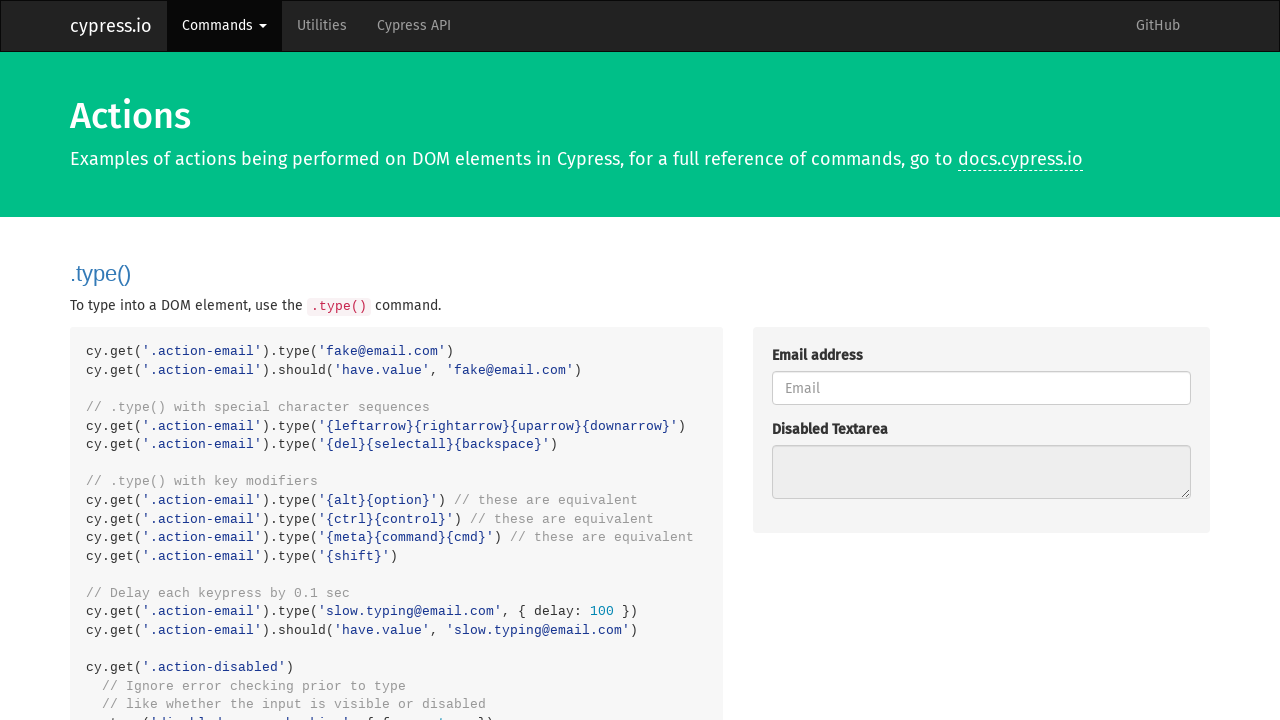

Navigated to example.cypress.io actions page
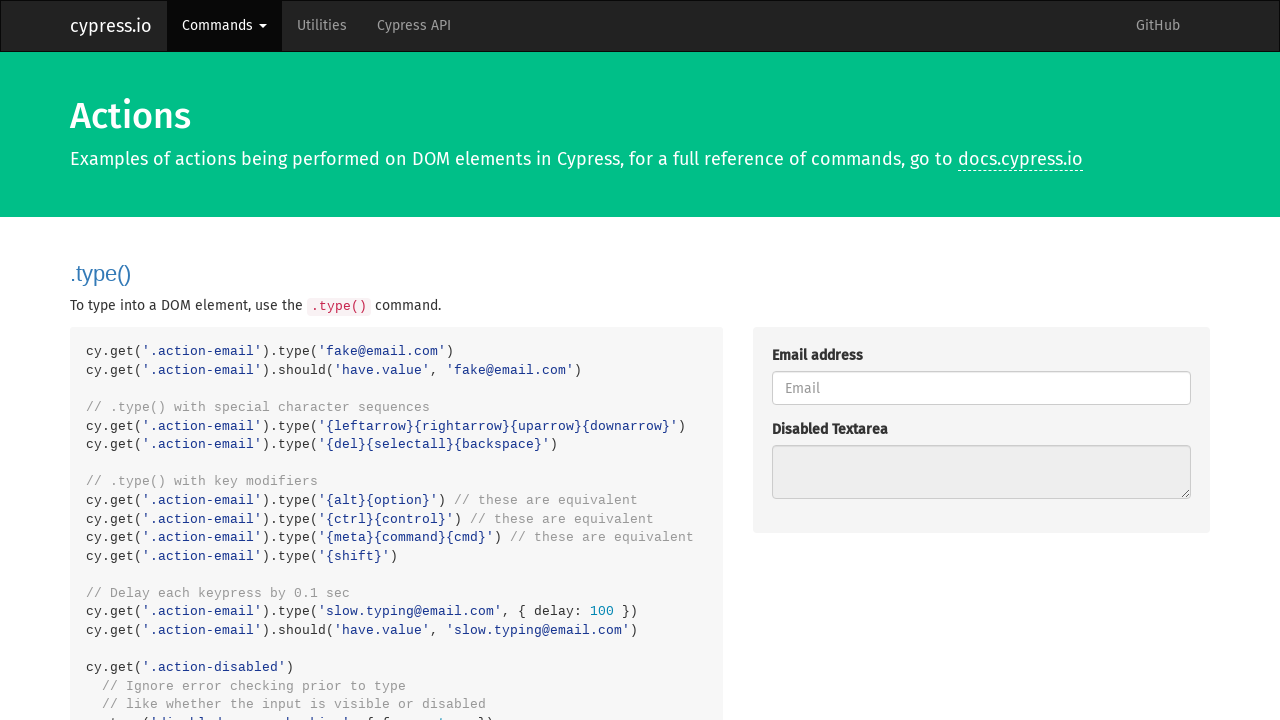

Focused on password input element on input#password1
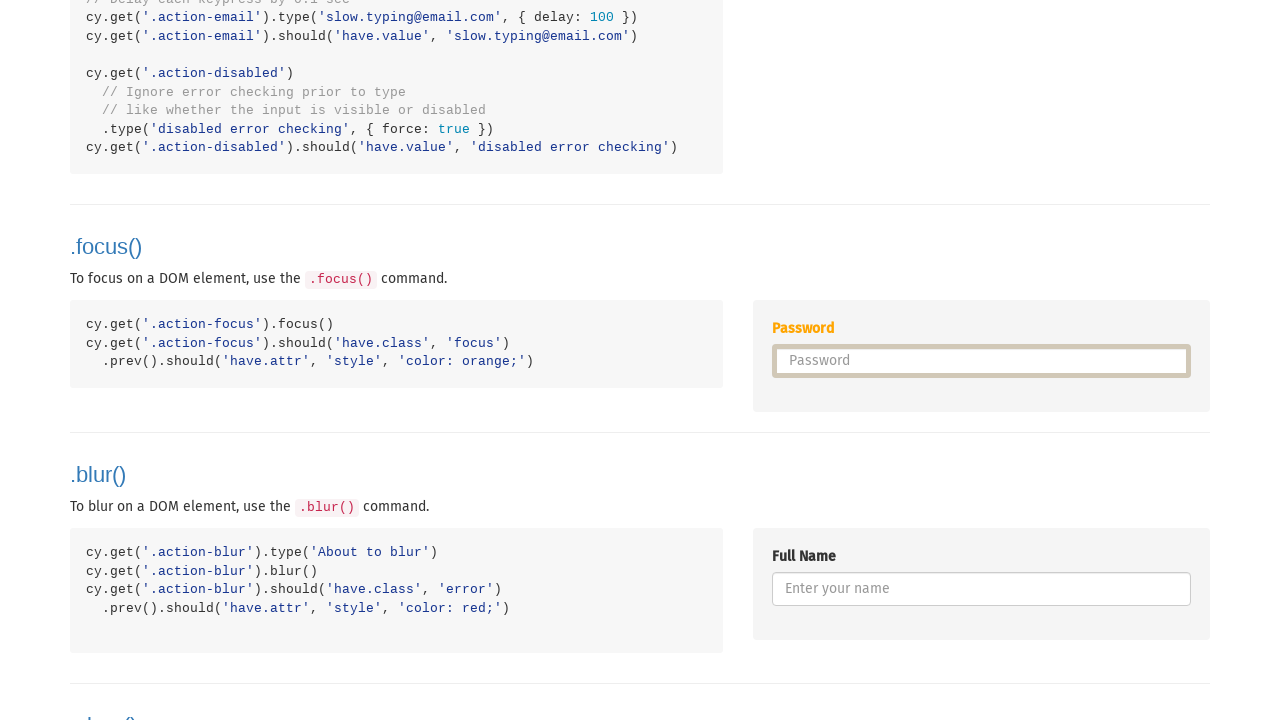

Verified that focus class was added to password input
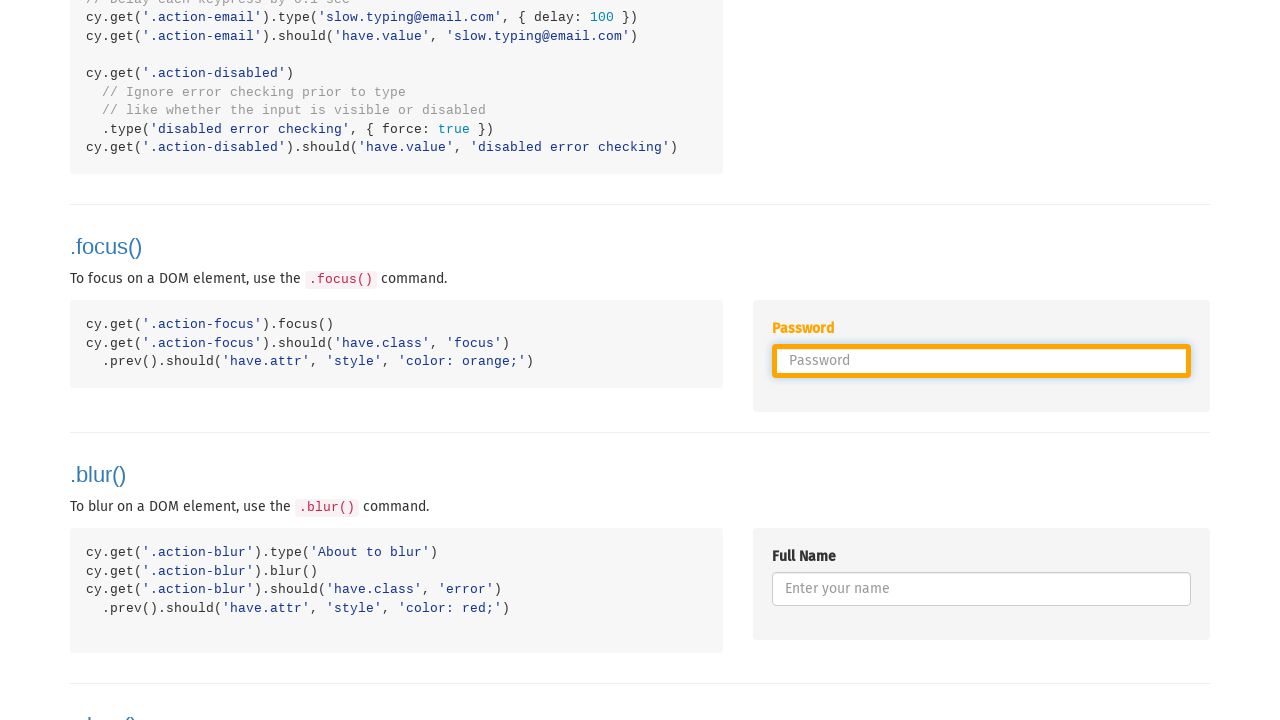

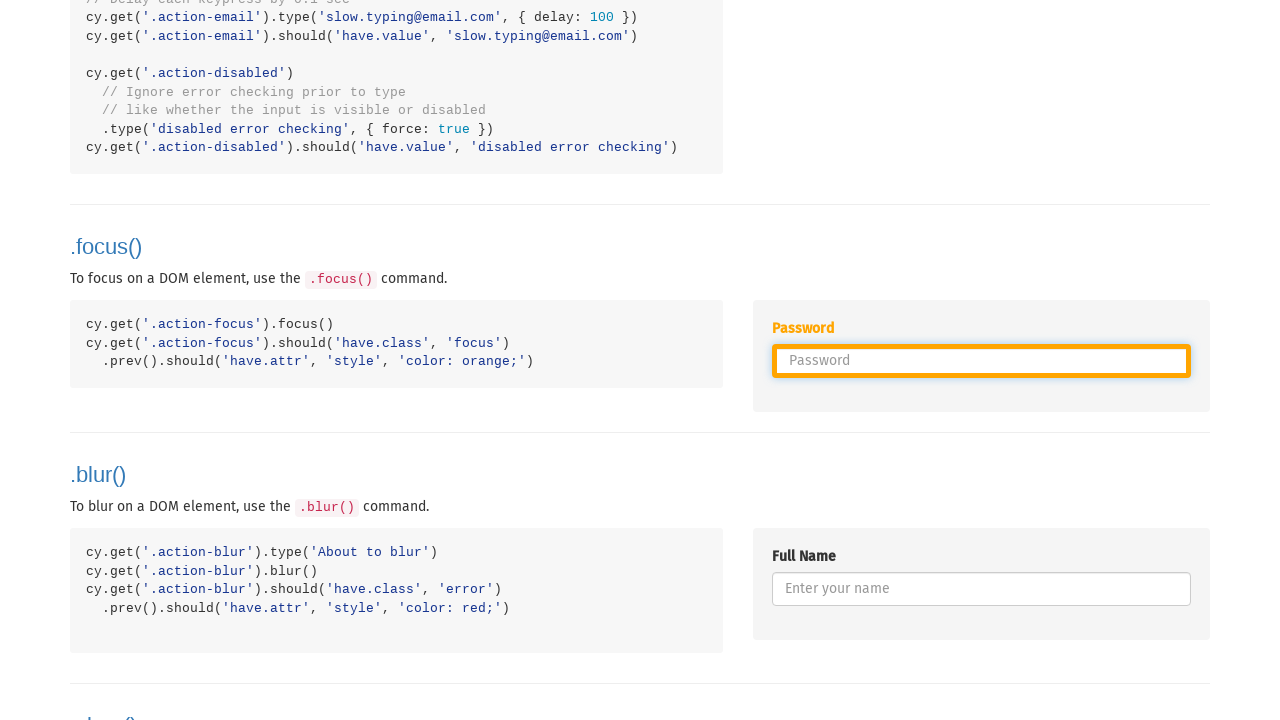